Tests scrolling functionality and validates table calculations by scrolling to a fixed table, summing column values, and comparing with displayed total

Starting URL: https://rahulshettyacademy.com/AutomationPractice/

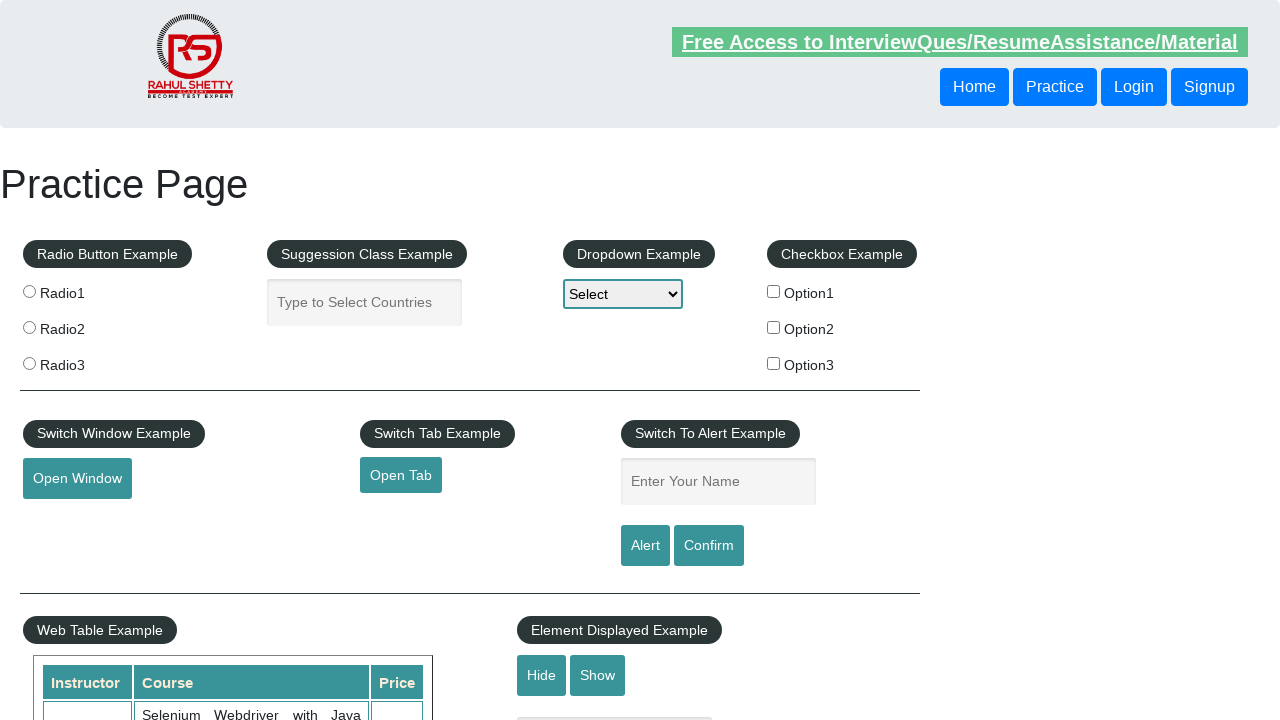

Scrolled down main page by 200x500 pixels
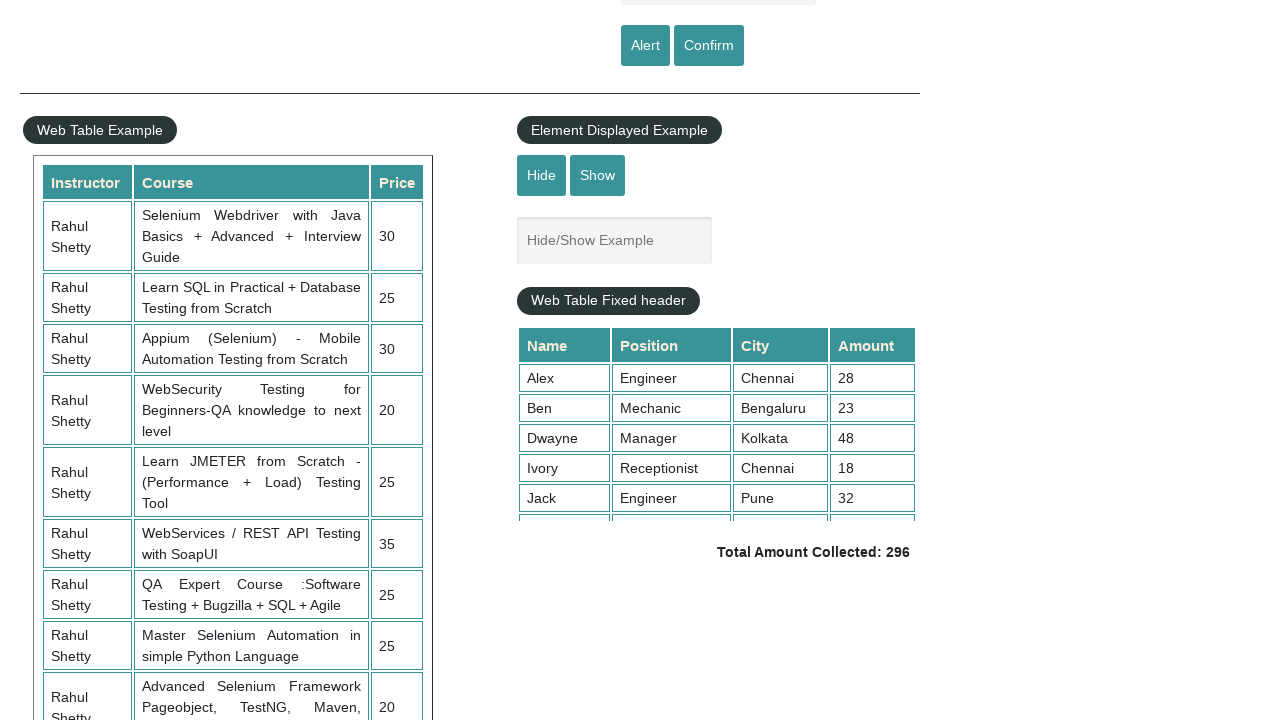

Scrolled within fixed table element to offset 500
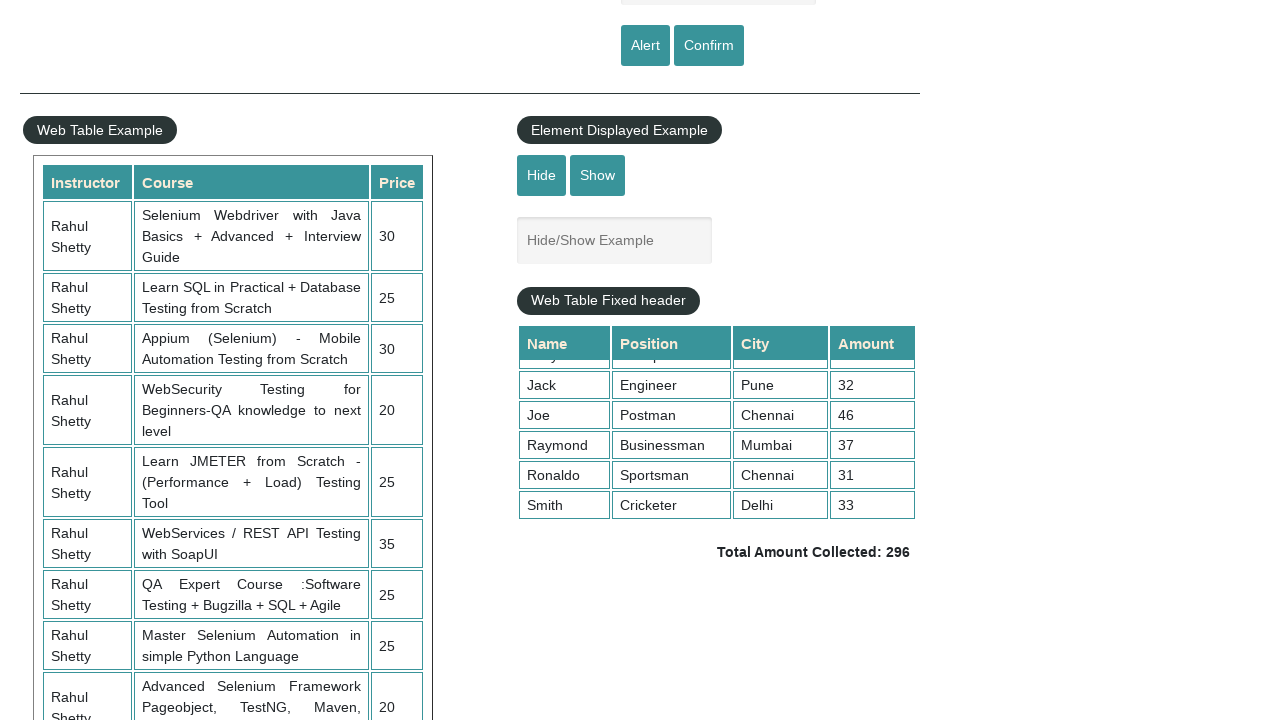

Retrieved all values from 4th column of product table
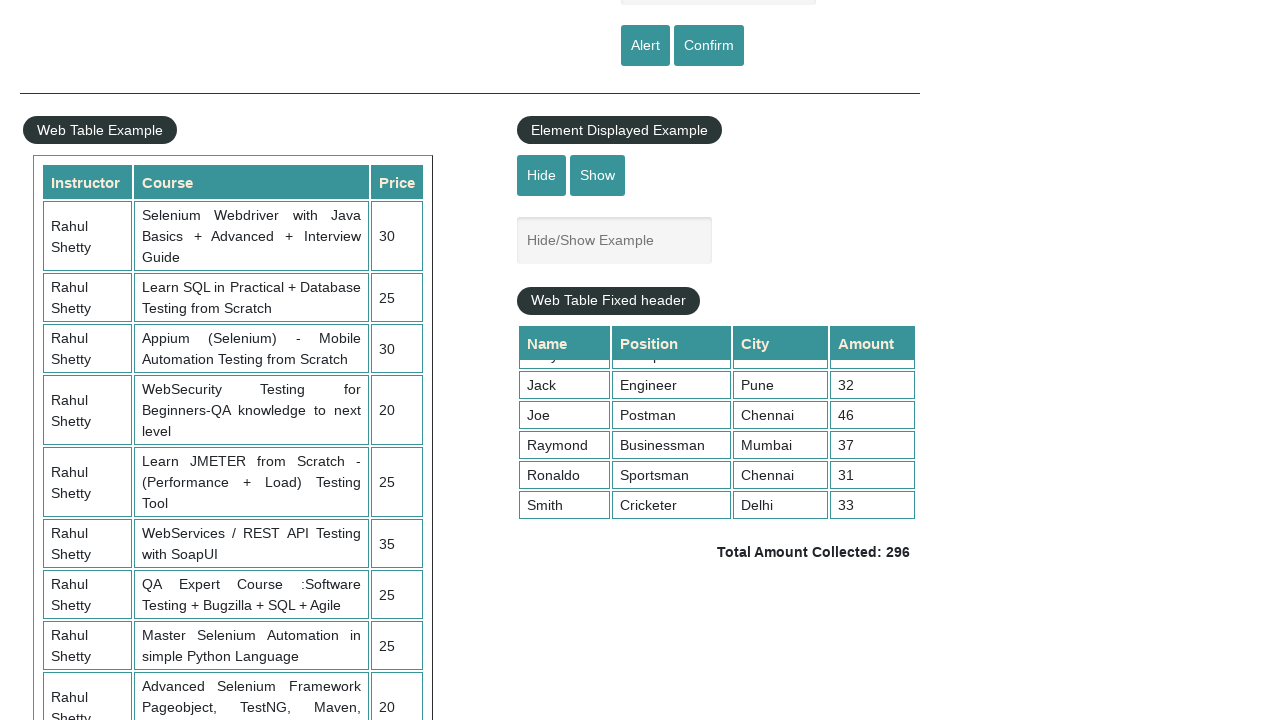

Calculated sum of column values: 296
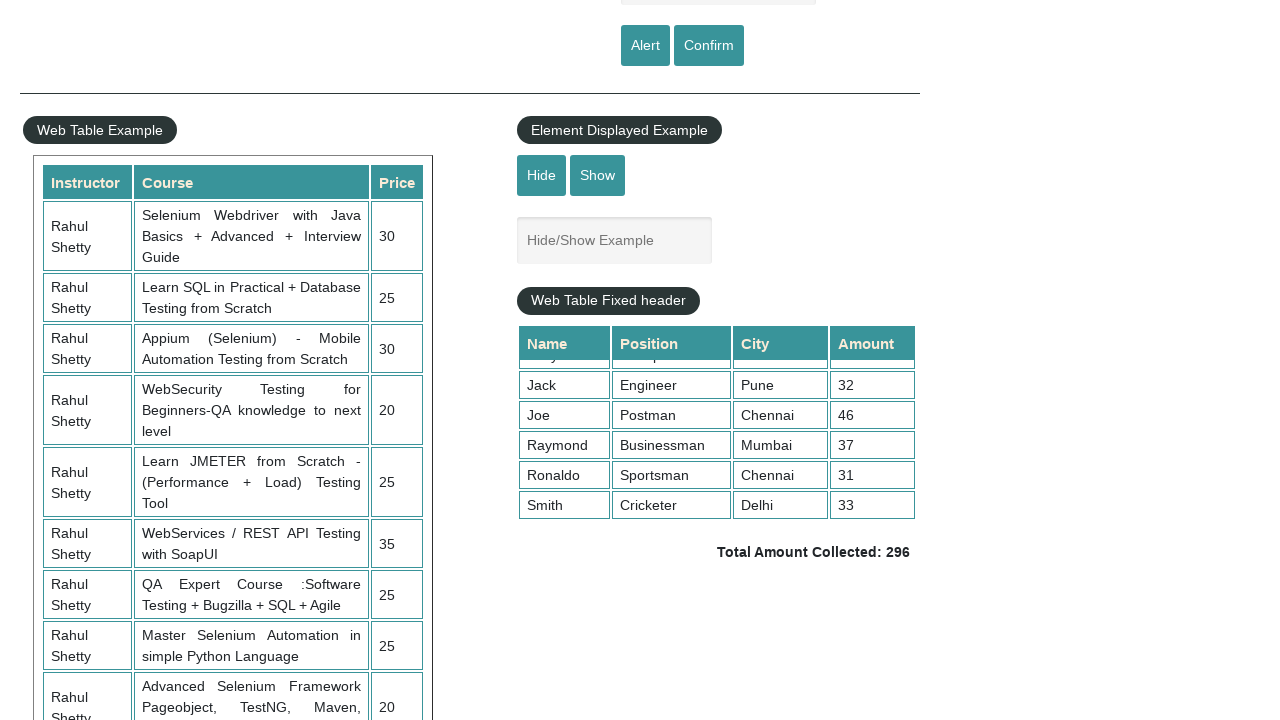

Retrieved displayed total amount text
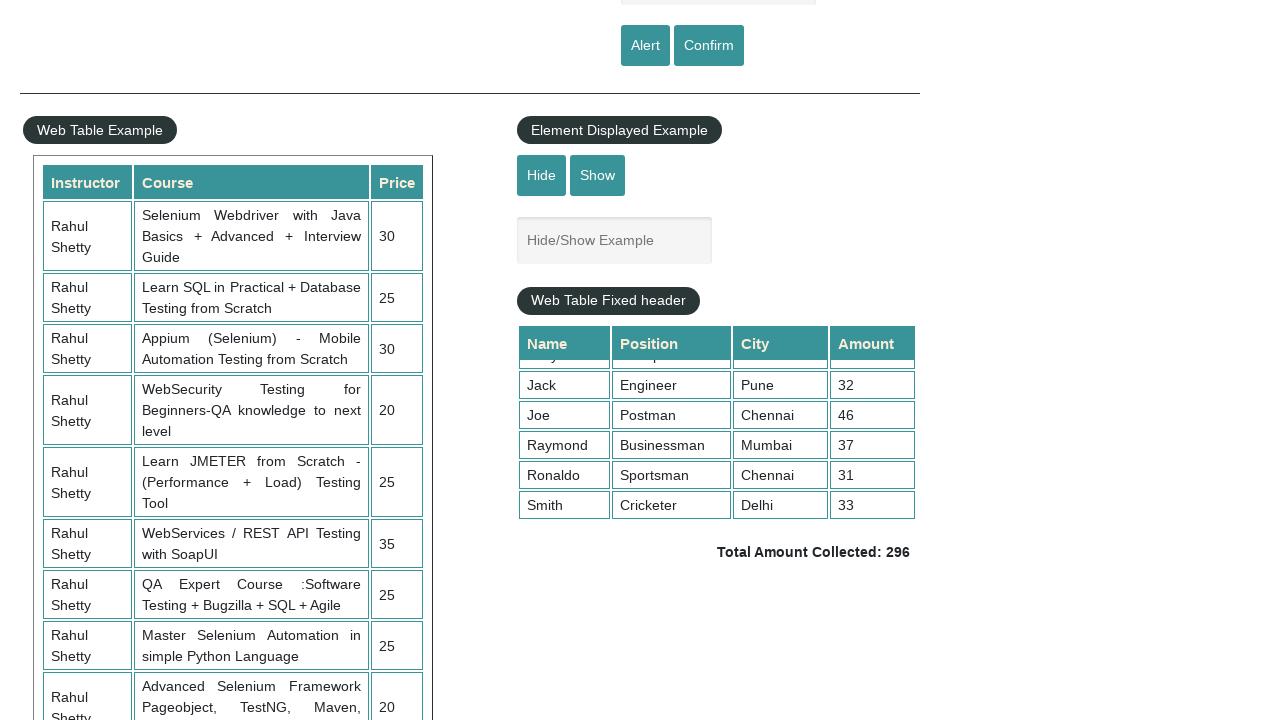

Parsed displayed total amount: 296
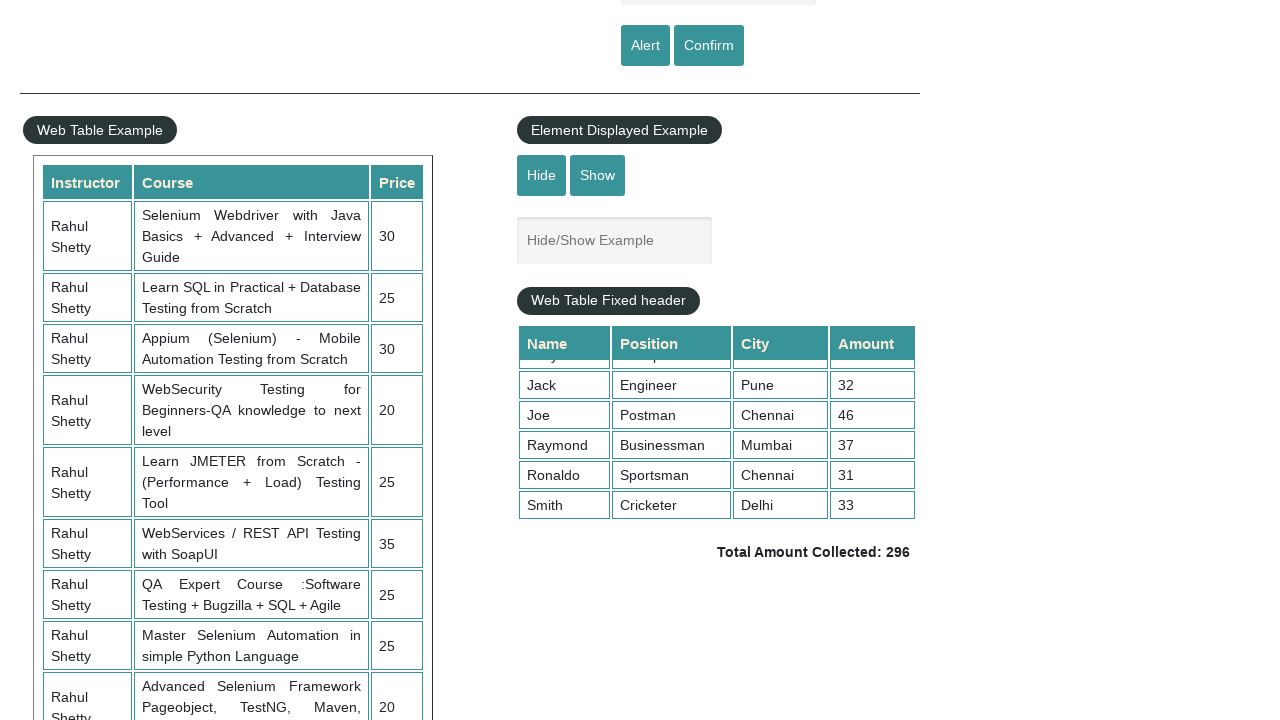

Verified calculated sum 296 matches displayed total 296
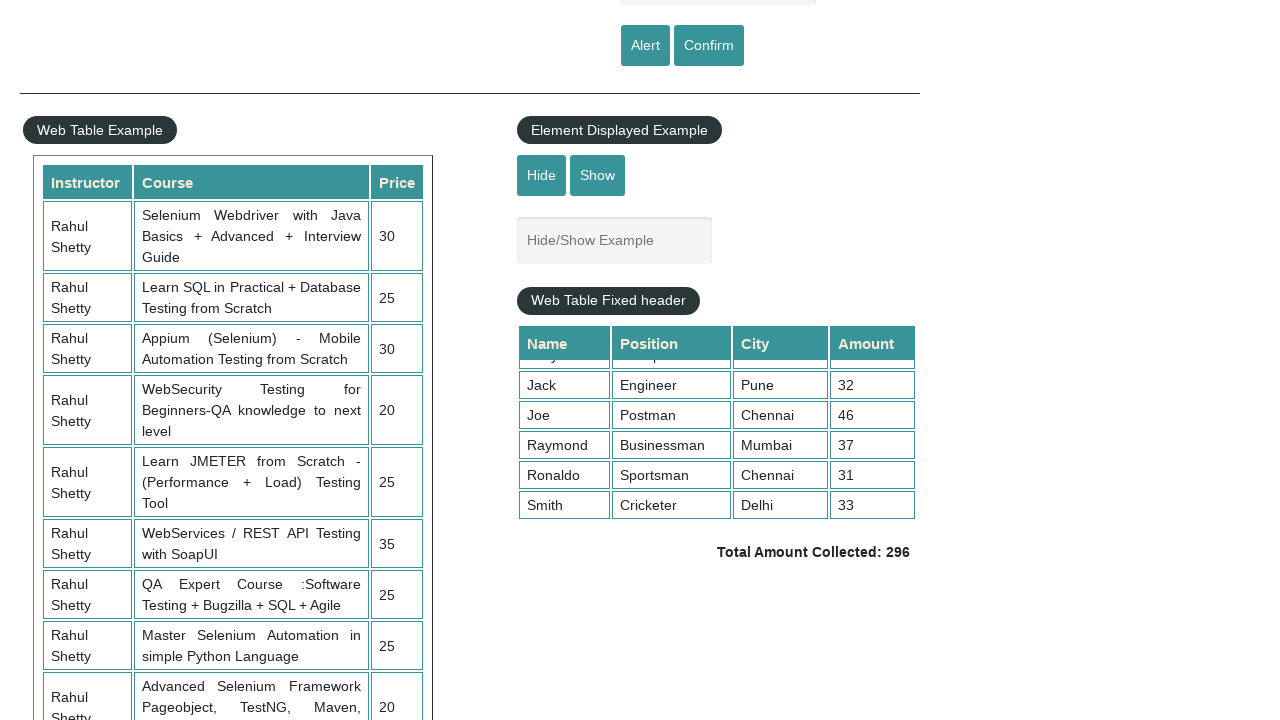

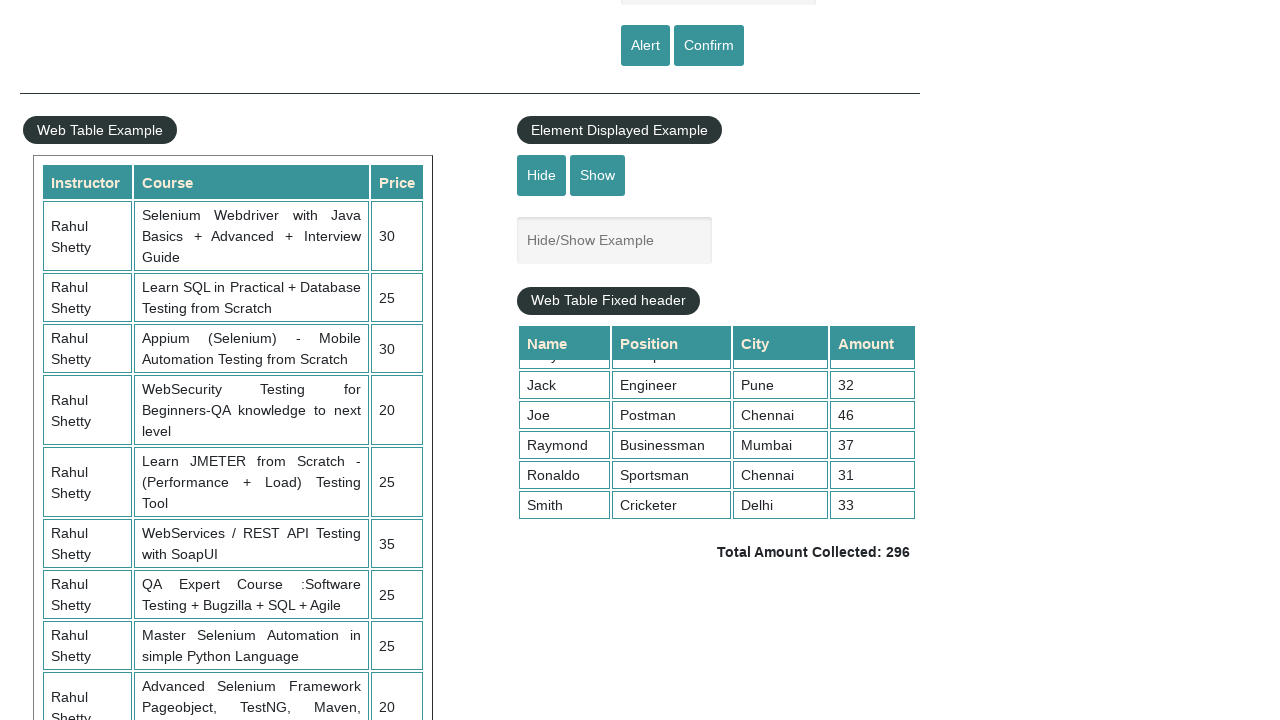